Tests file upload functionality by selecting a file using the file input element on the upload page

Starting URL: https://the-internet.herokuapp.com/upload

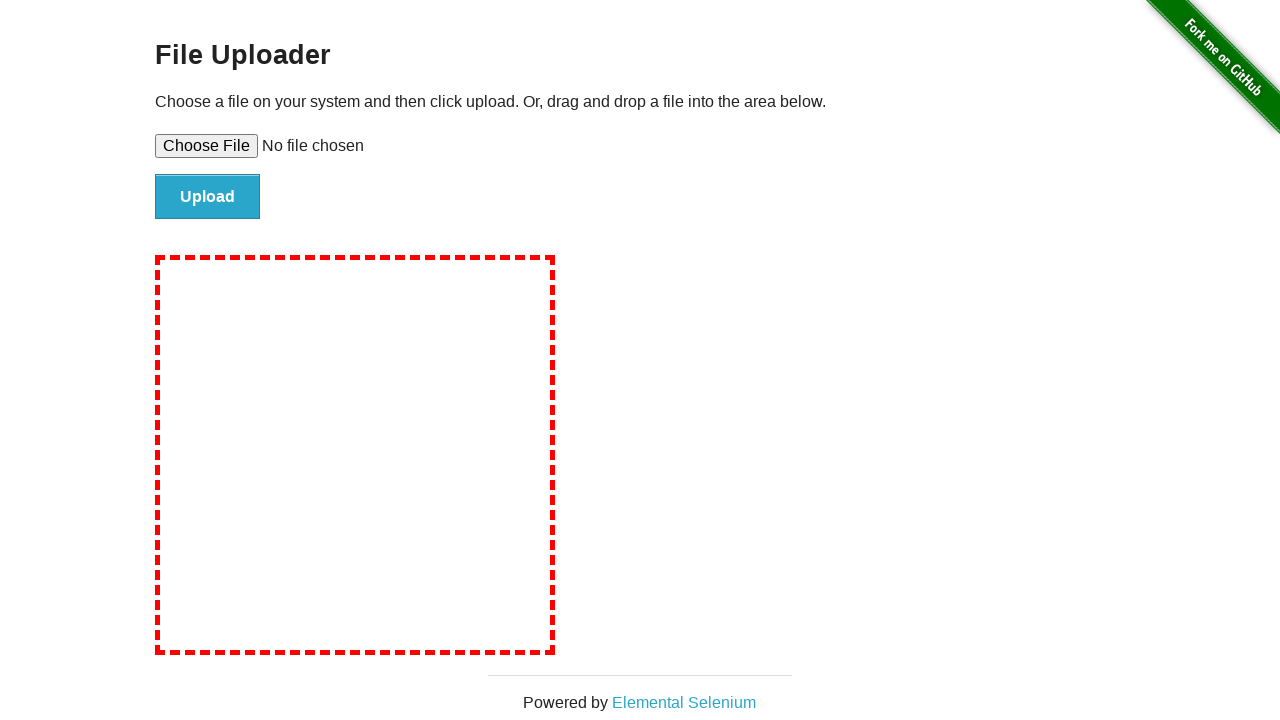

Created temporary test file for upload
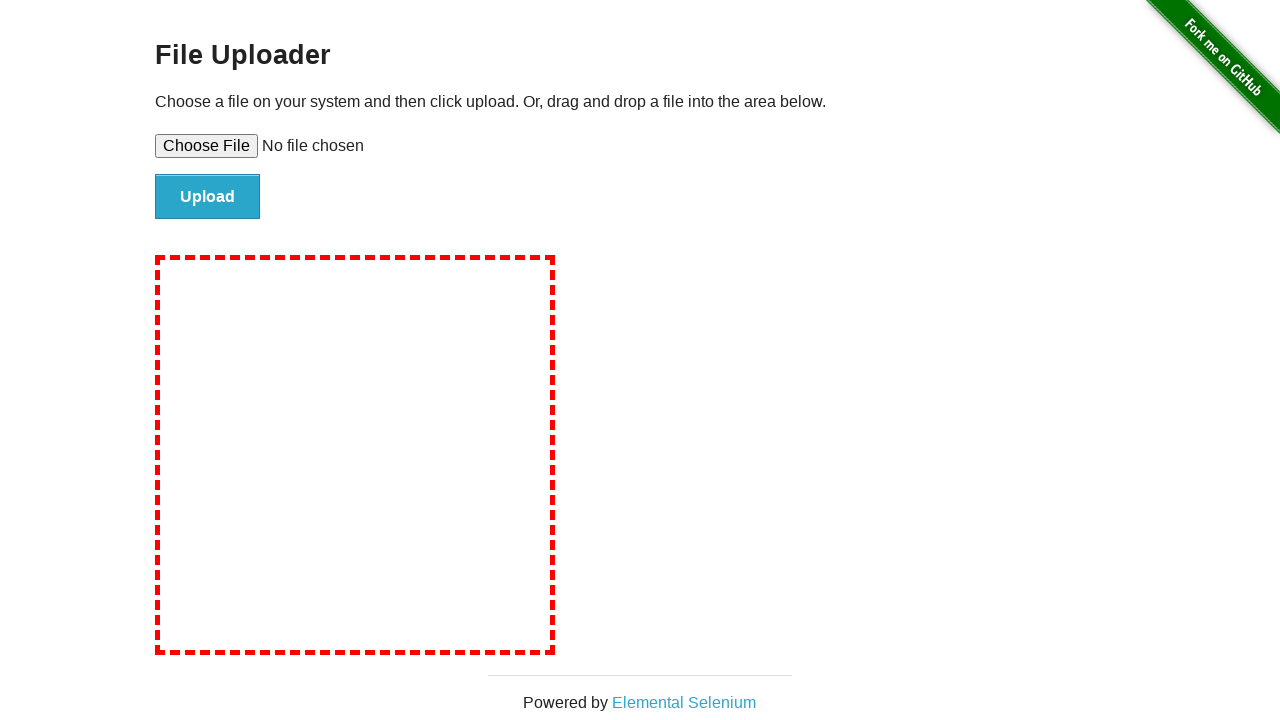

Set file input to temporary test file path
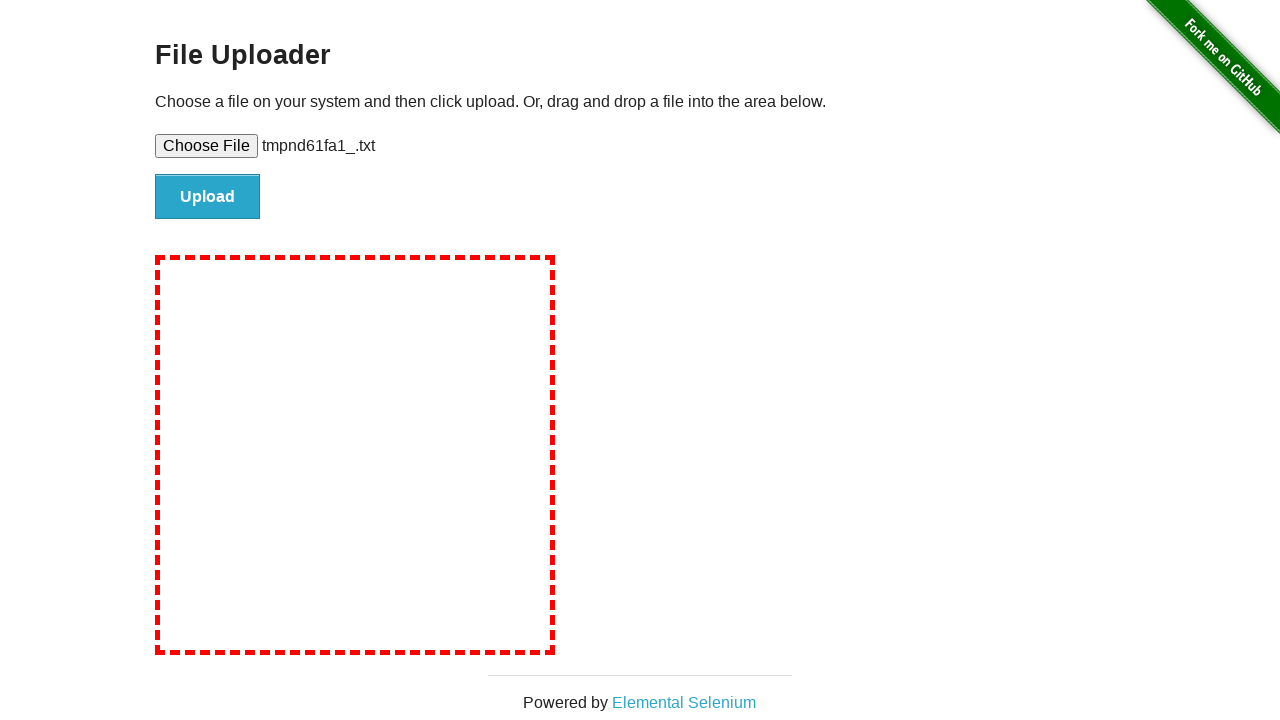

Cleaned up temporary test file
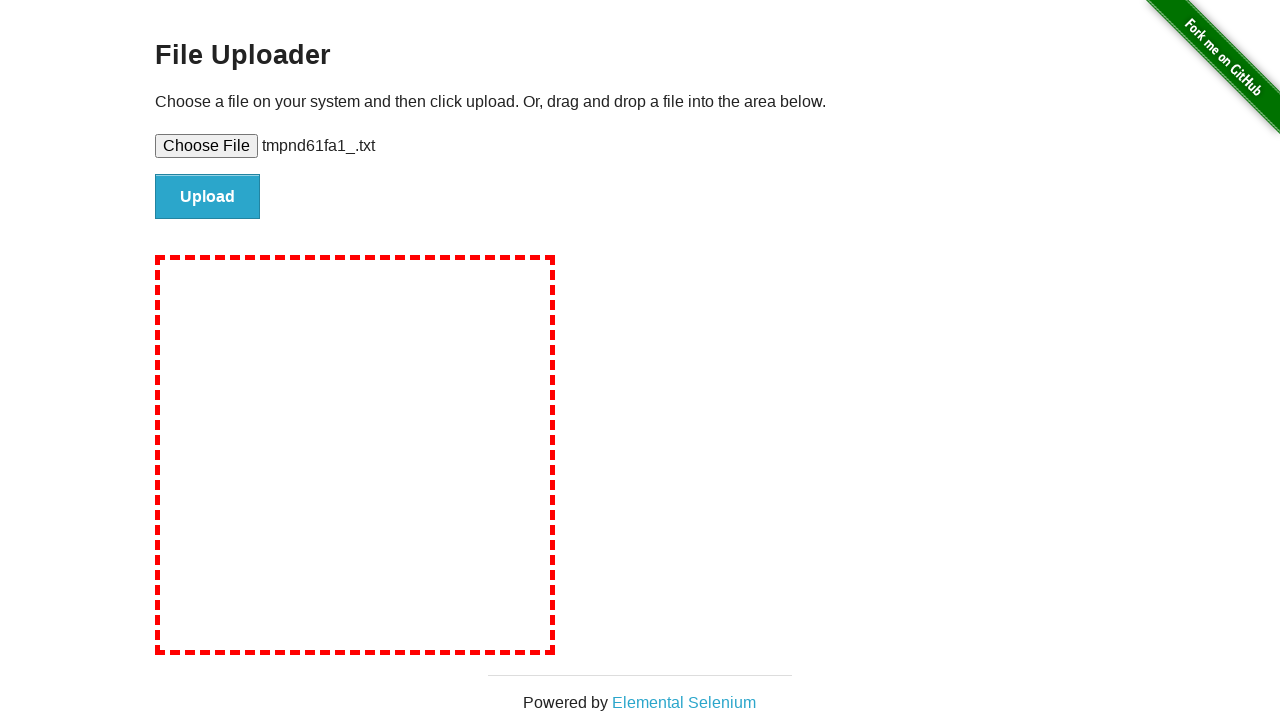

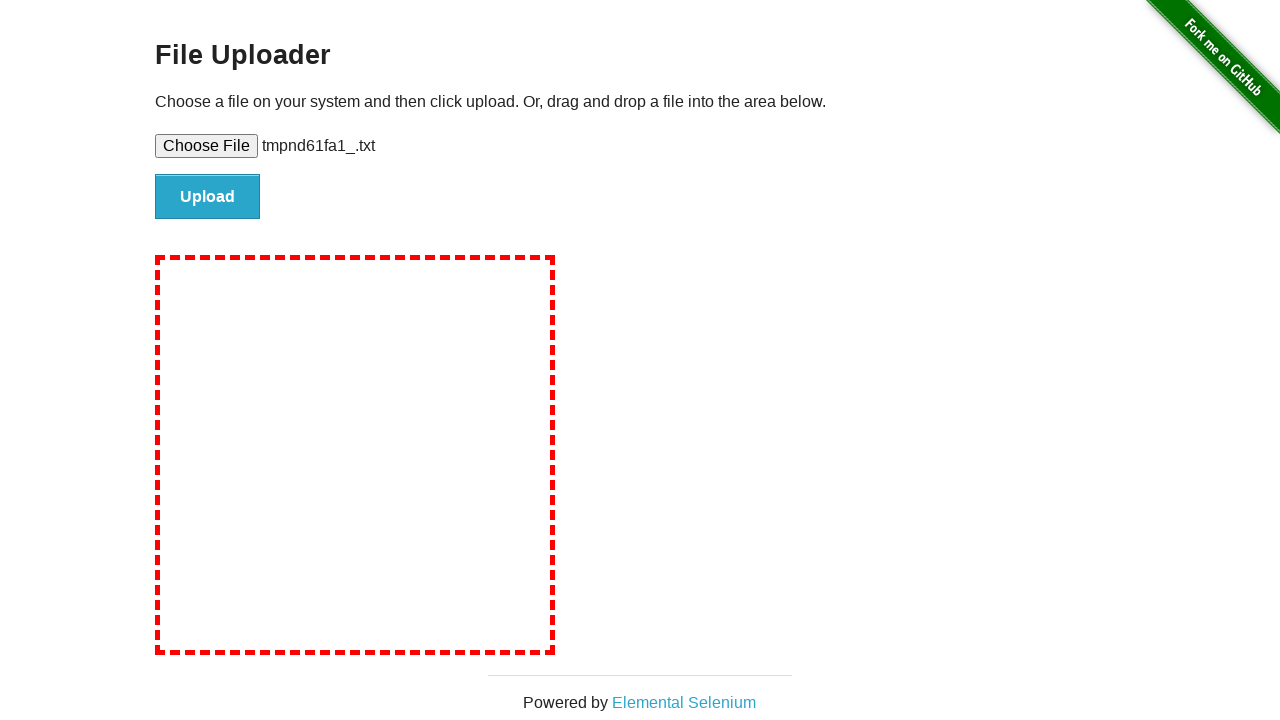